Navigates to a Selenium course content page and verifies that a widget element with course information is present and visible.

Starting URL: https://greenstech.in/selenium-course-content.html

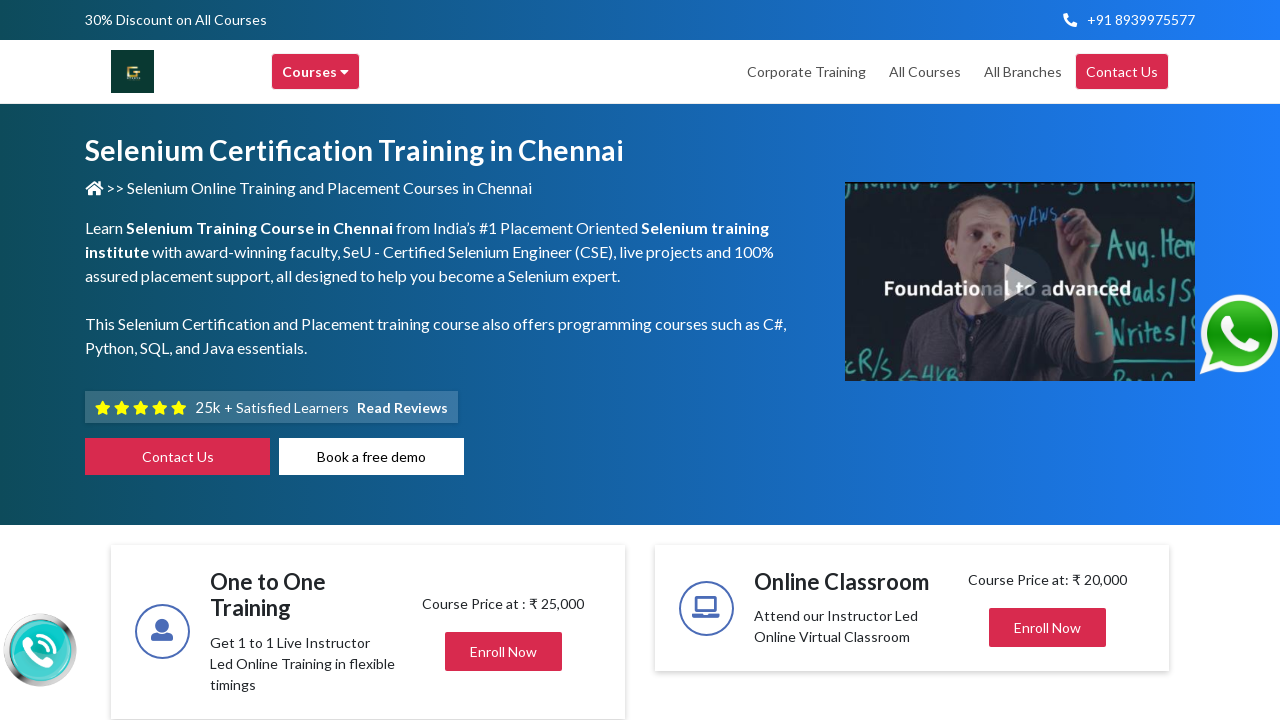

Navigated to Selenium course content page
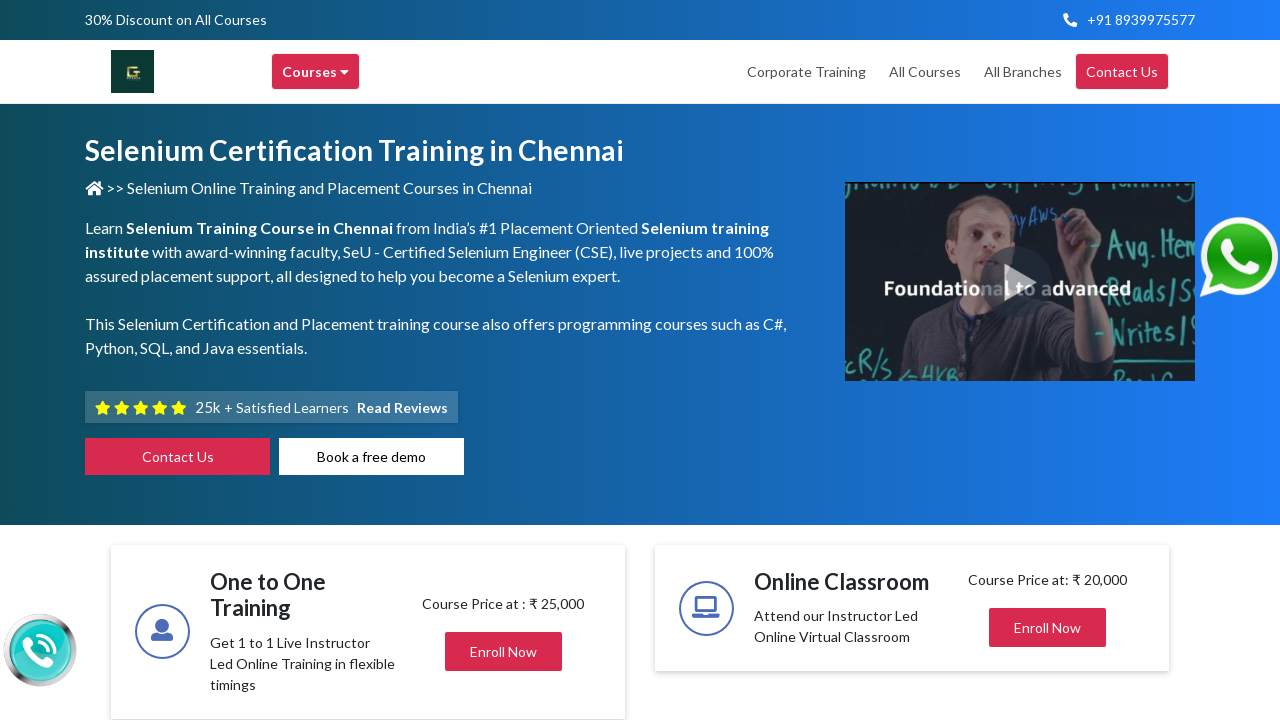

Widget element selector is present in DOM
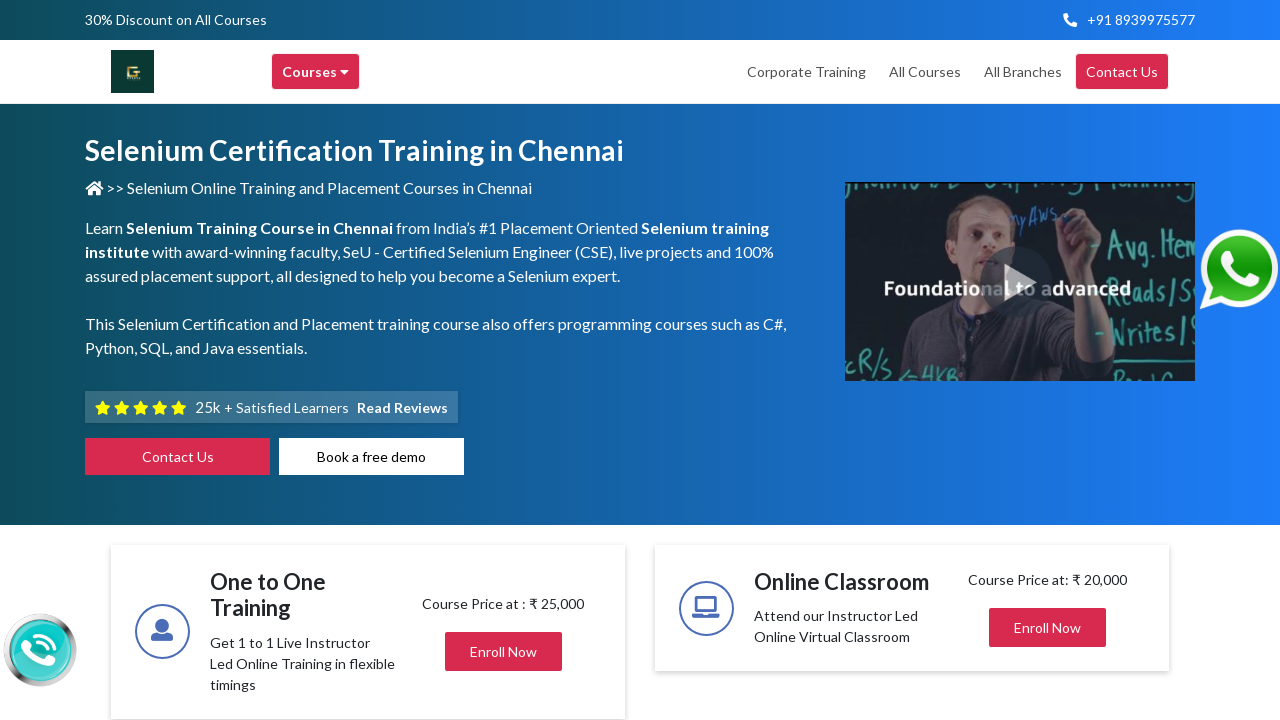

Located widget element with course information
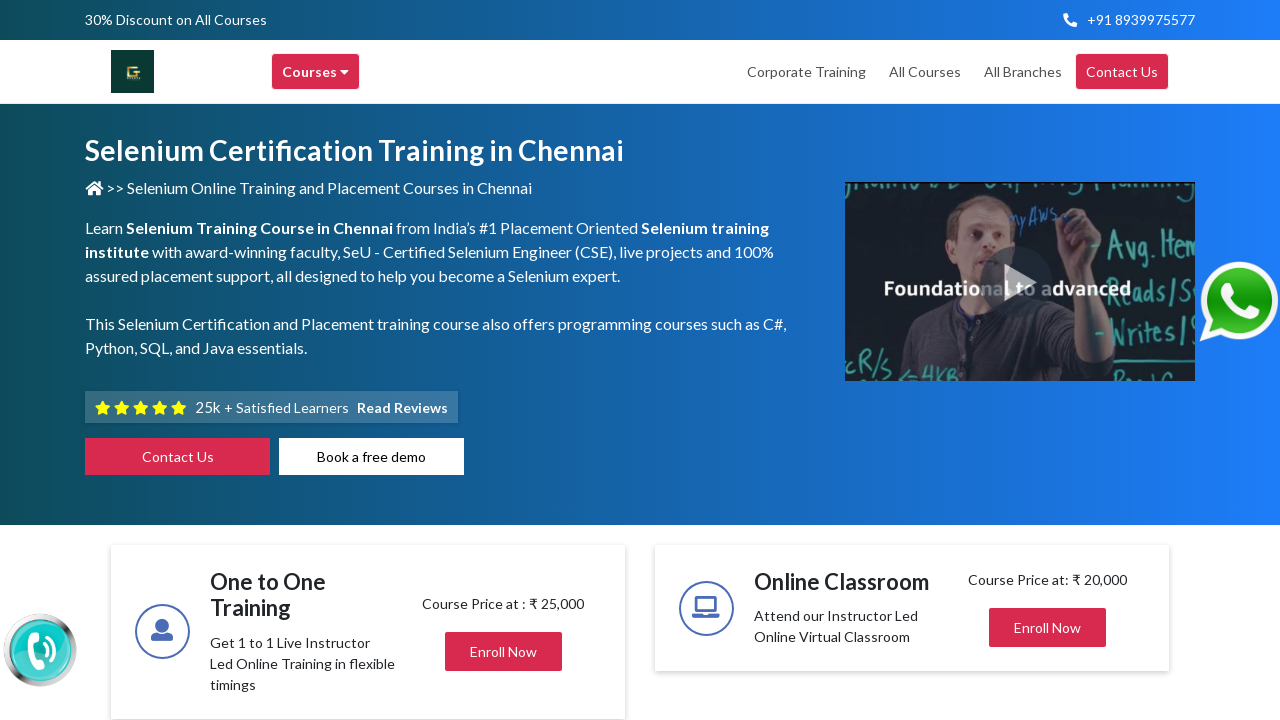

Widget element is now visible on the page
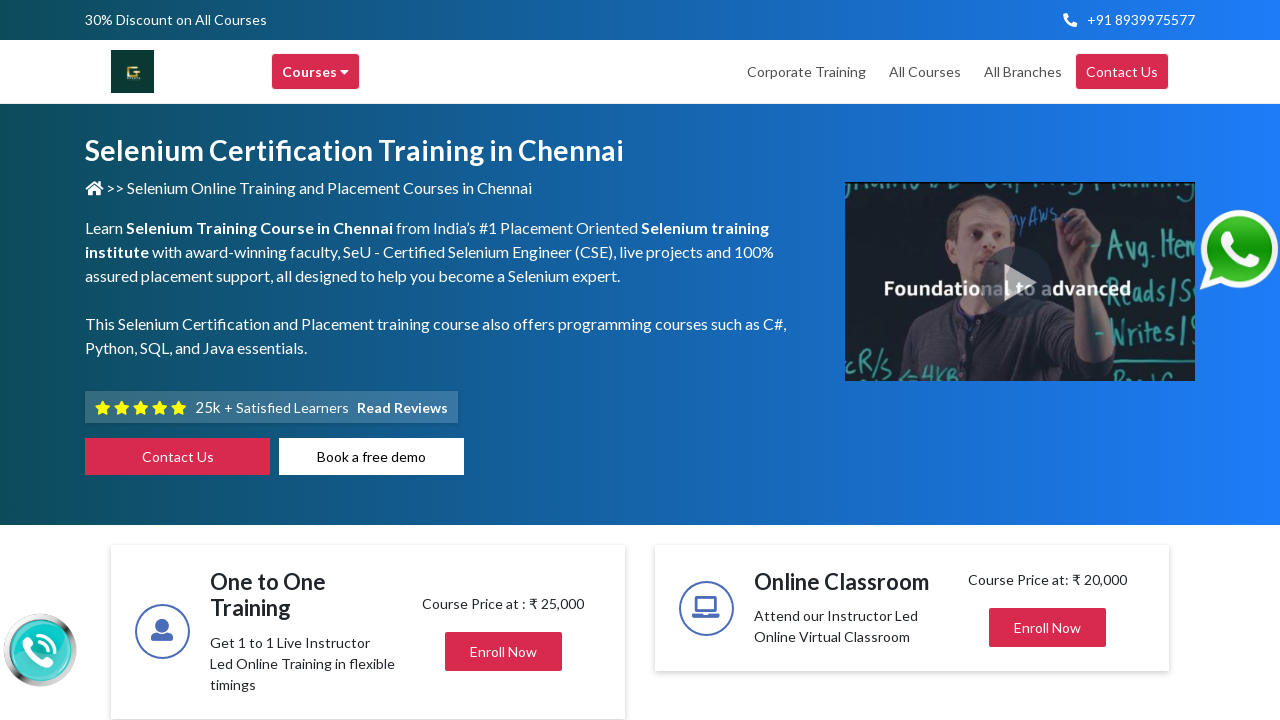

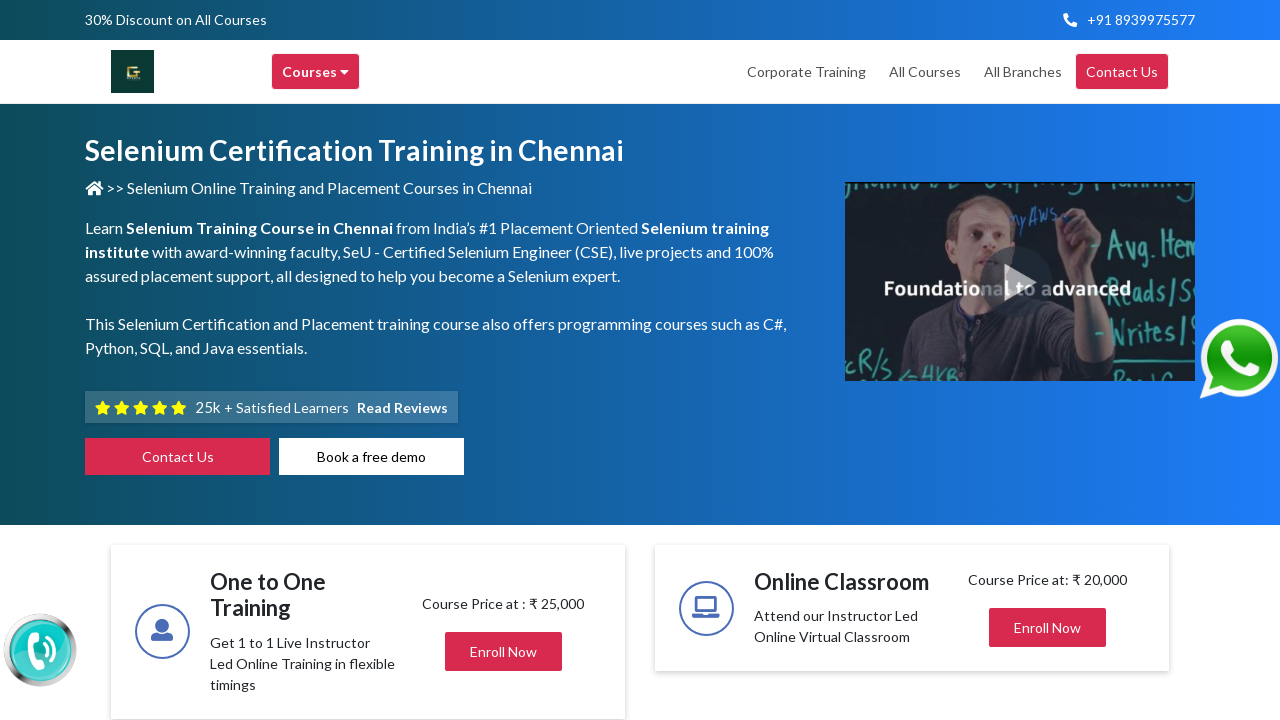